Tests drag and drop functionality by switching to an iframe and dragging an element onto a droppable target on the jQueryUI demo page

Starting URL: https://jqueryui.com/droppable/

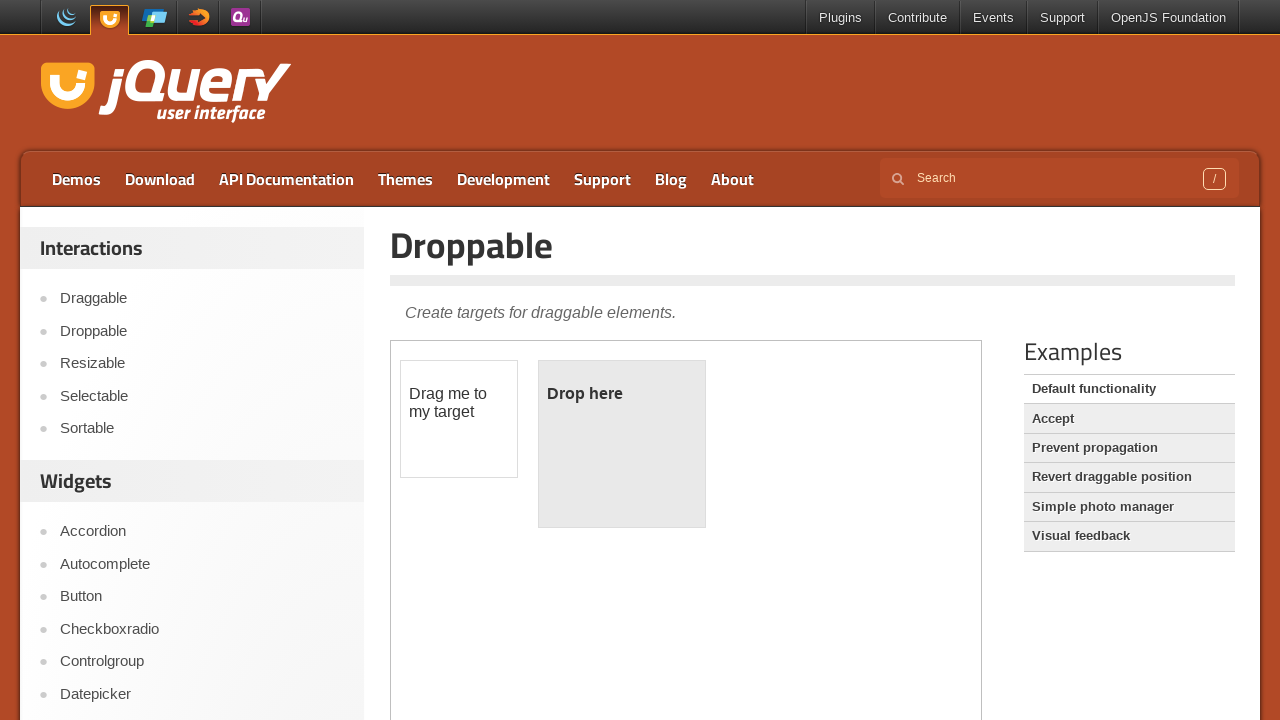

Located the demo iframe containing drag and drop elements
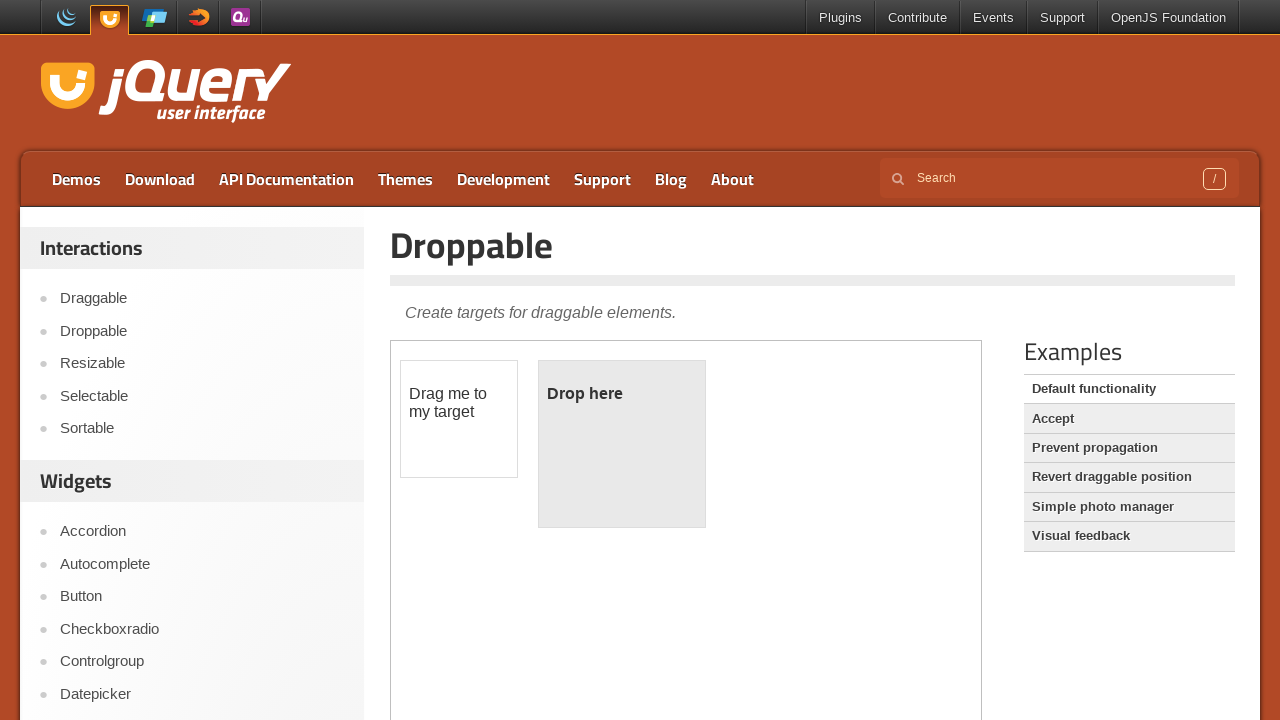

Located the draggable element with id 'draggable'
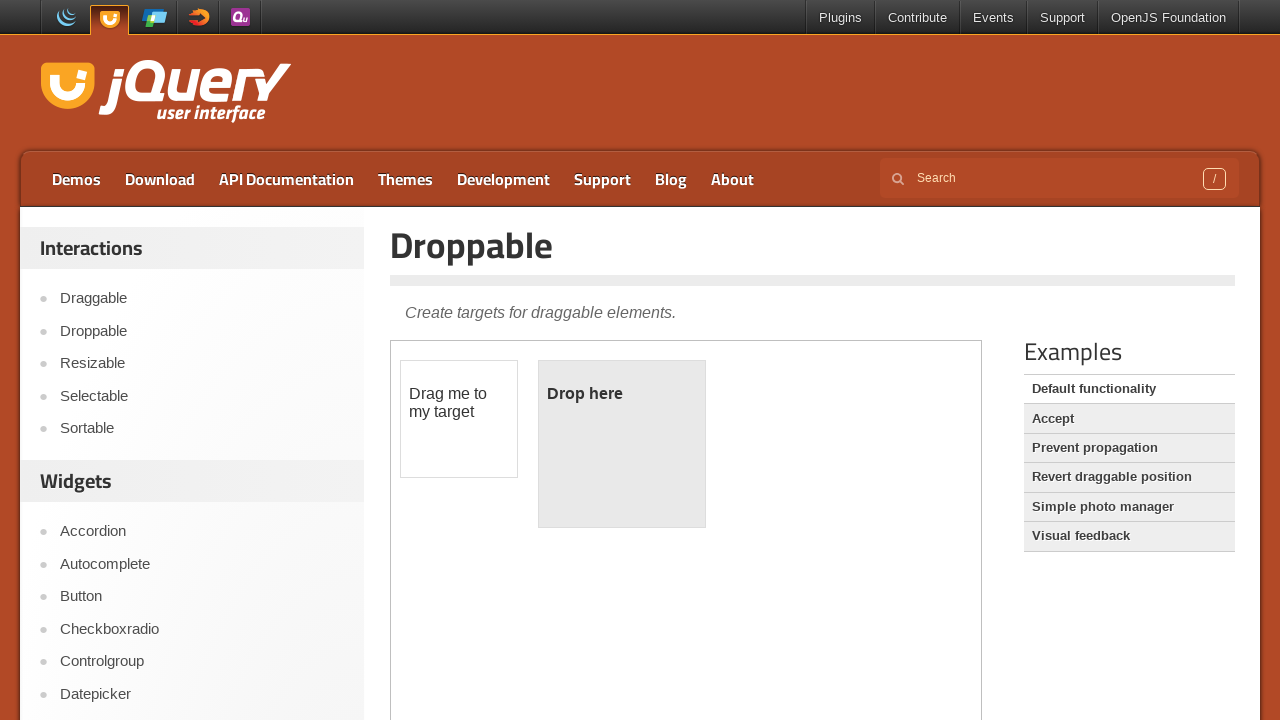

Located the droppable target element with id 'droppable'
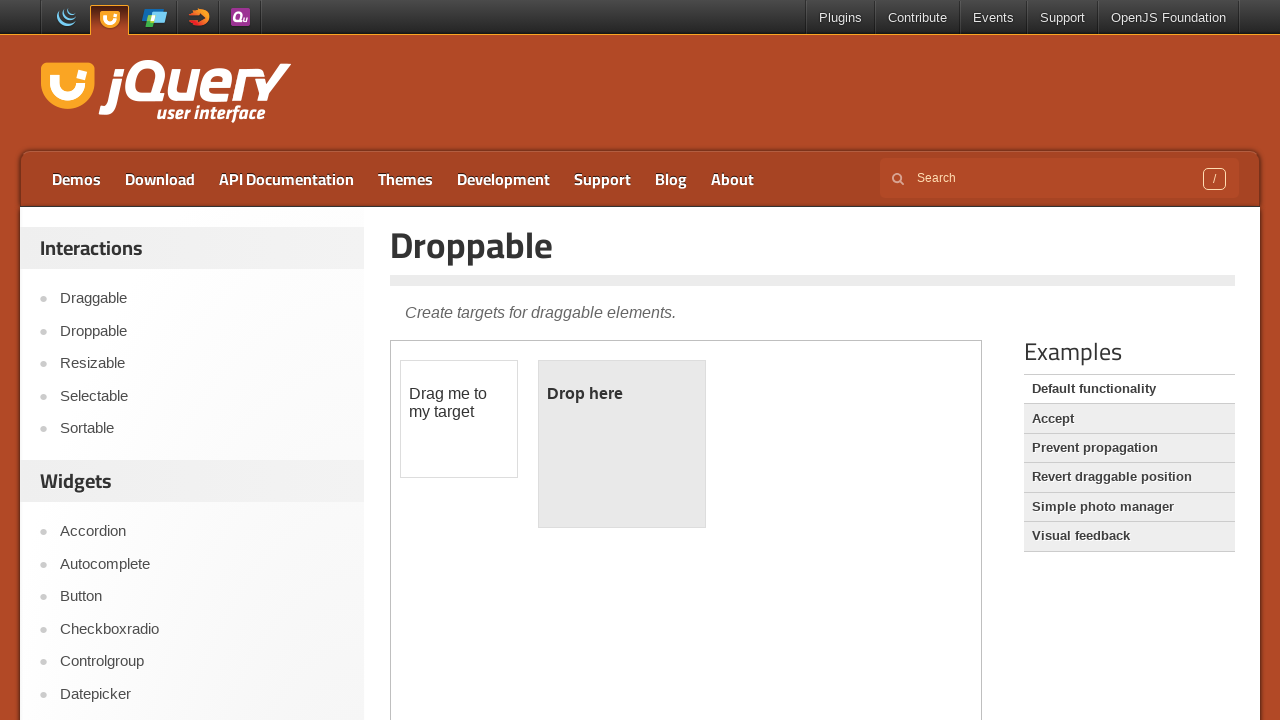

Dragged the draggable element onto the droppable target at (622, 444)
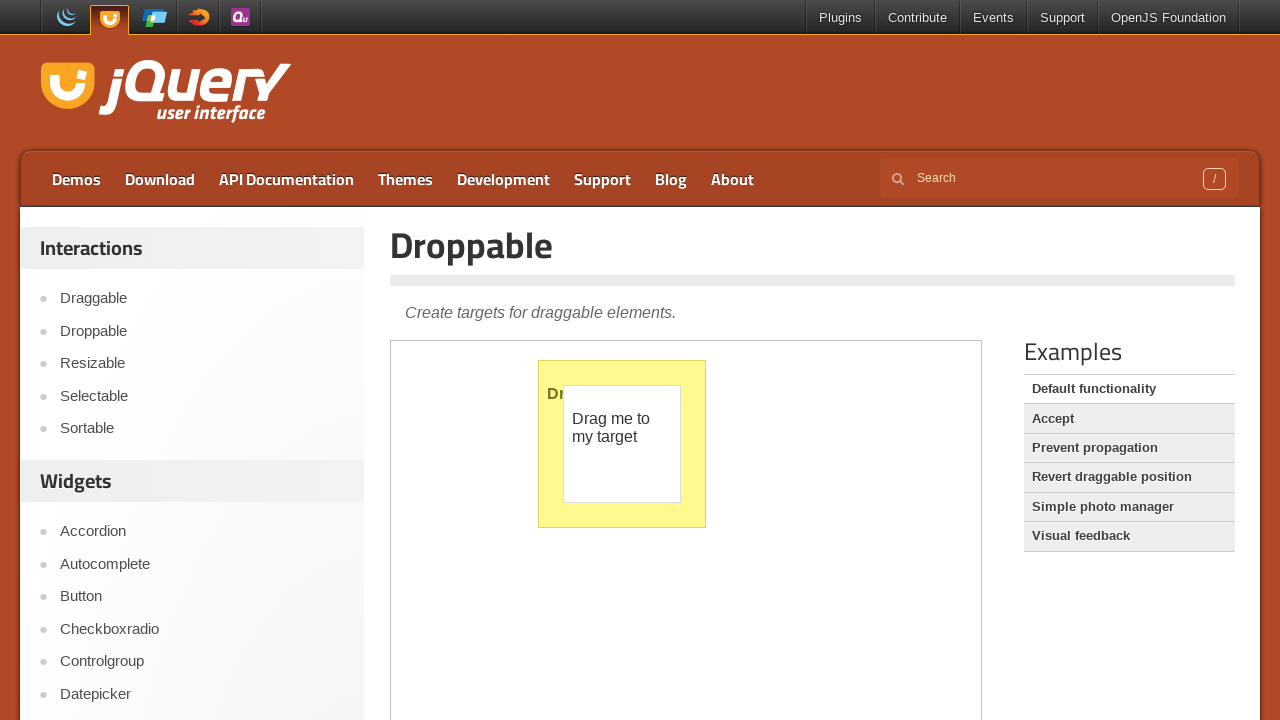

Waited 500ms for drag and drop animation to complete
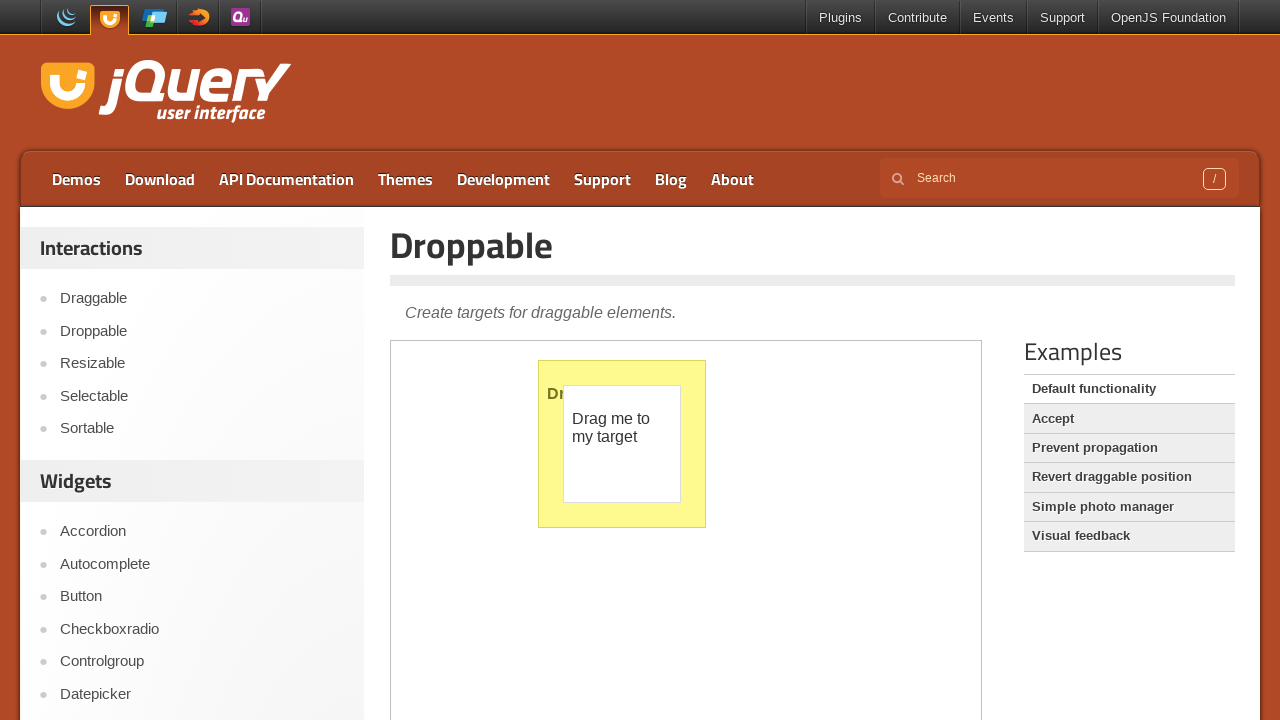

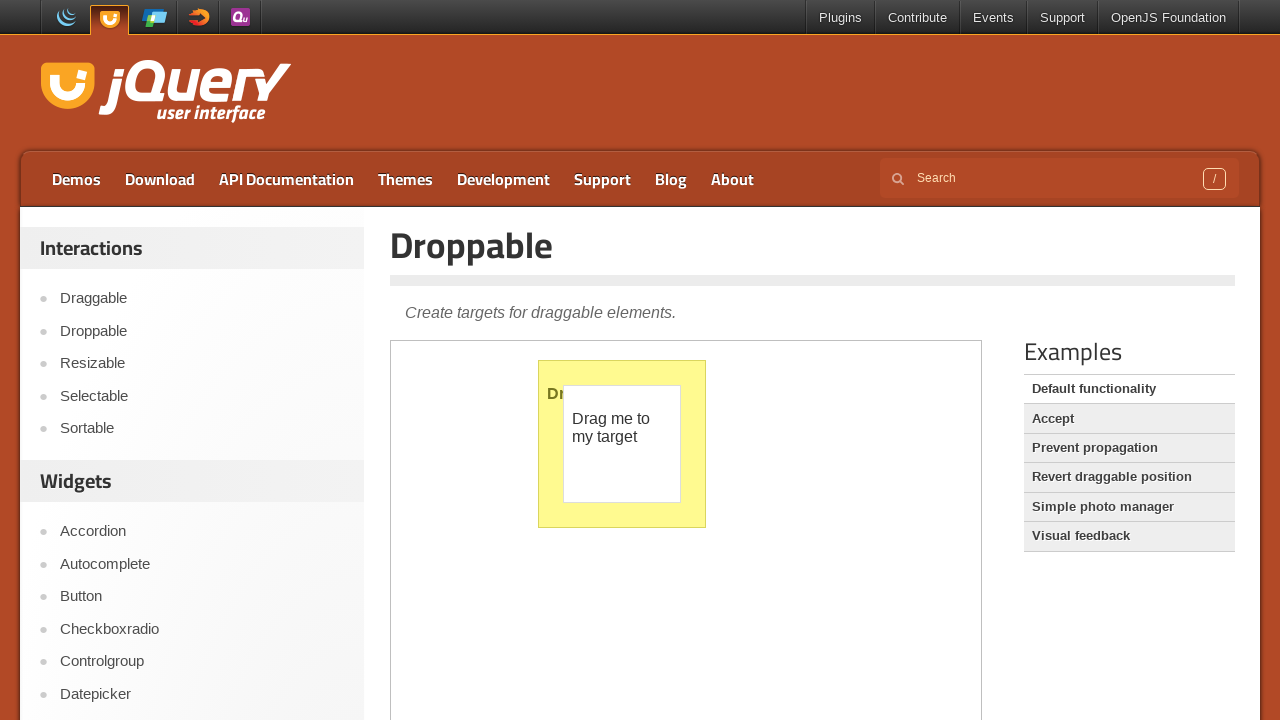